Tests right-click context menu interaction on the Downloads link on the Selenium website. It right-clicks the Downloads element to open the browser context menu.

Starting URL: https://selenium.dev

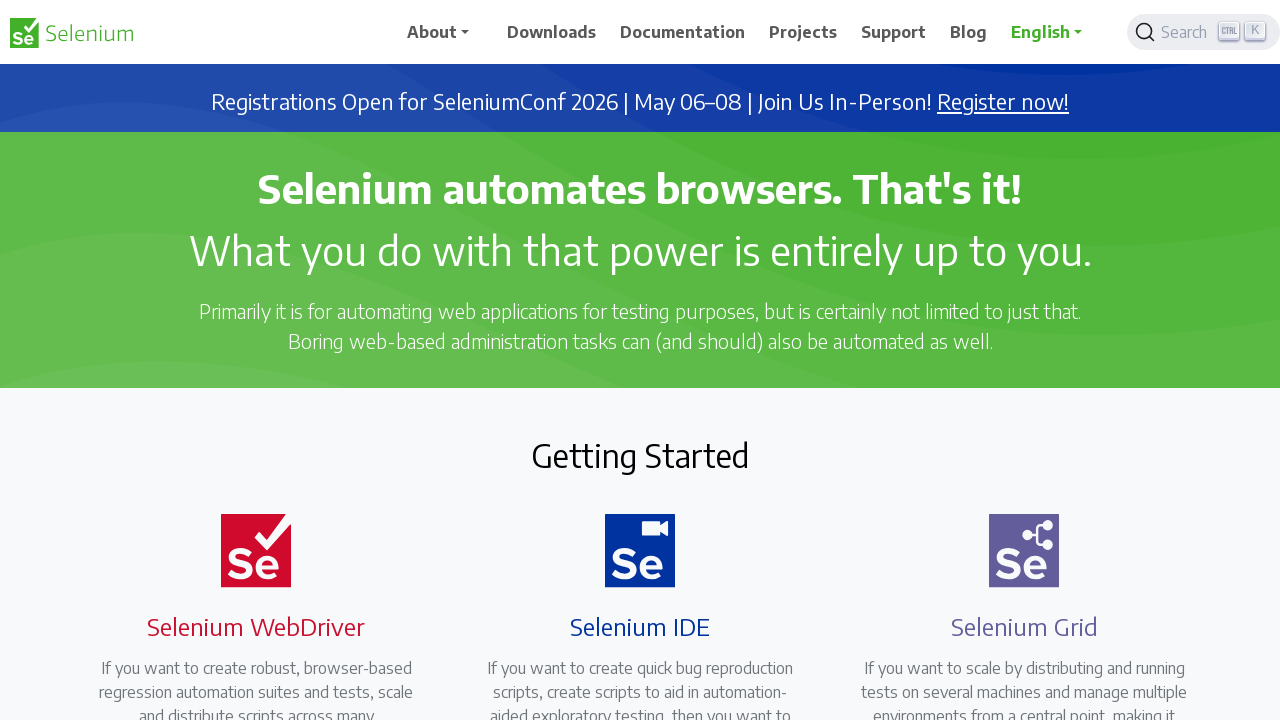

Waited for page to load with domcontentloaded state
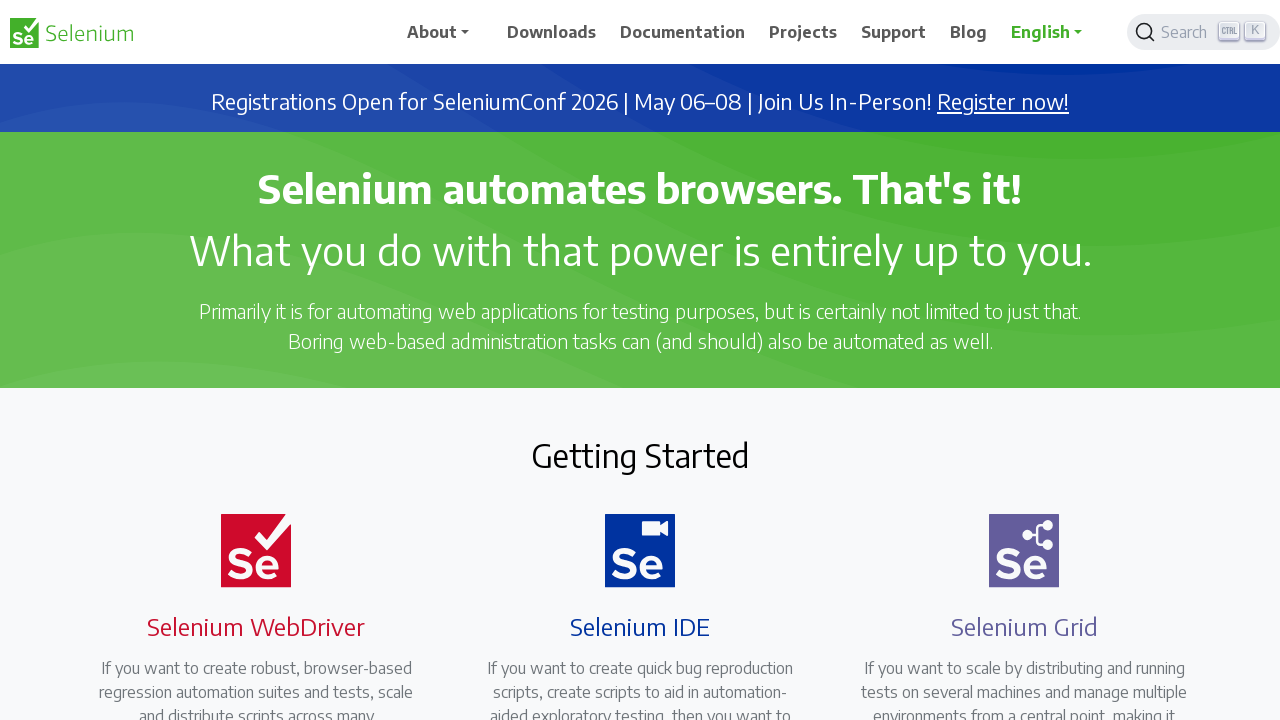

Located Downloads link element
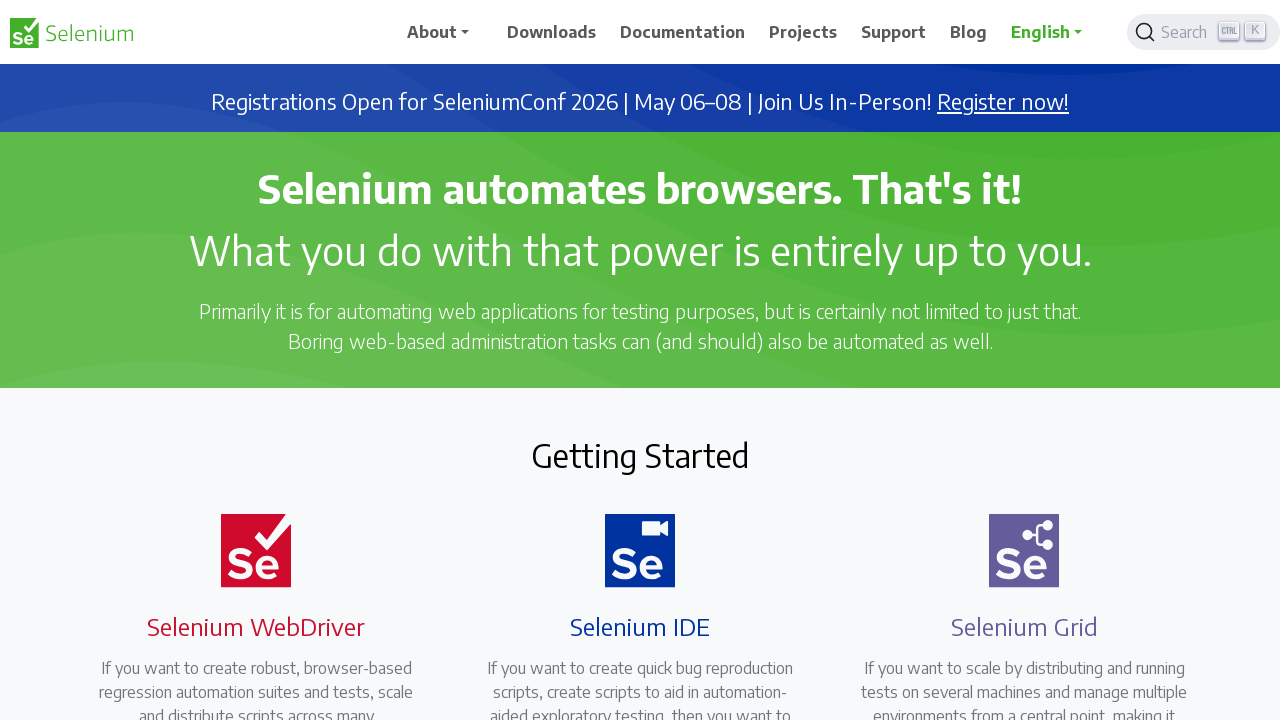

Right-clicked on Downloads link to open context menu at (552, 32) on xpath=//span[.='Downloads']
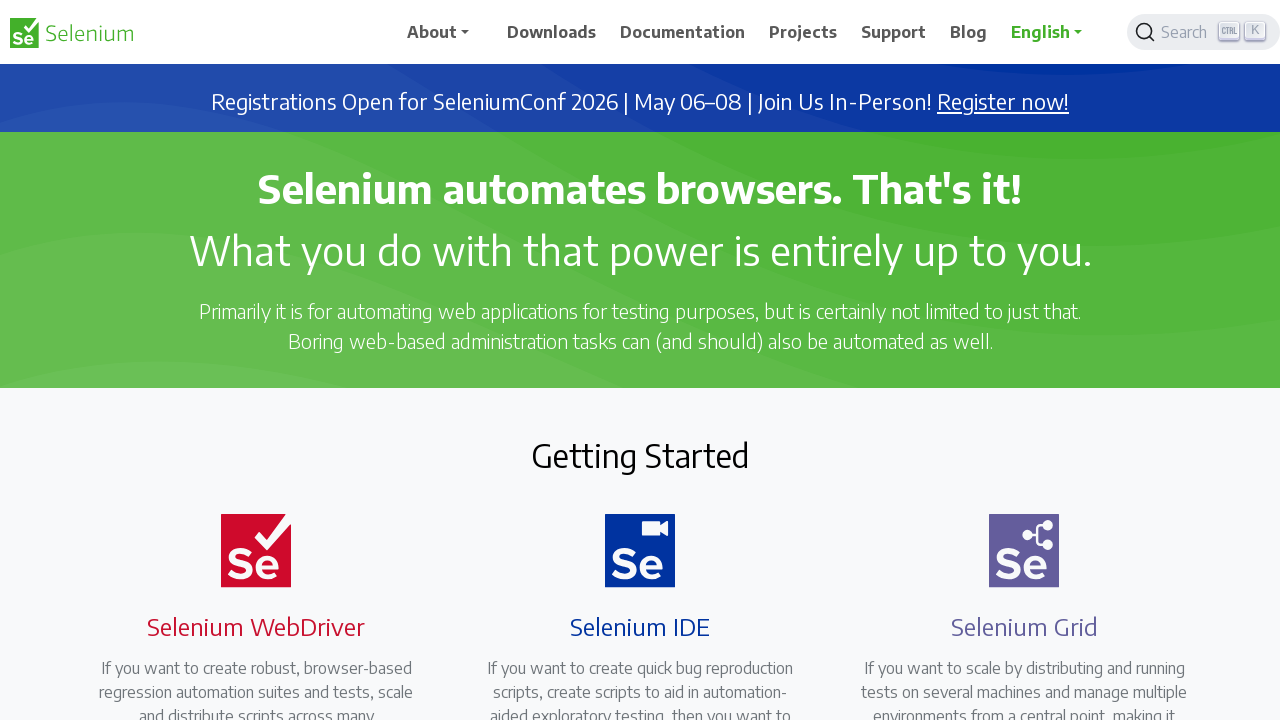

Waited 1 second for context menu to appear
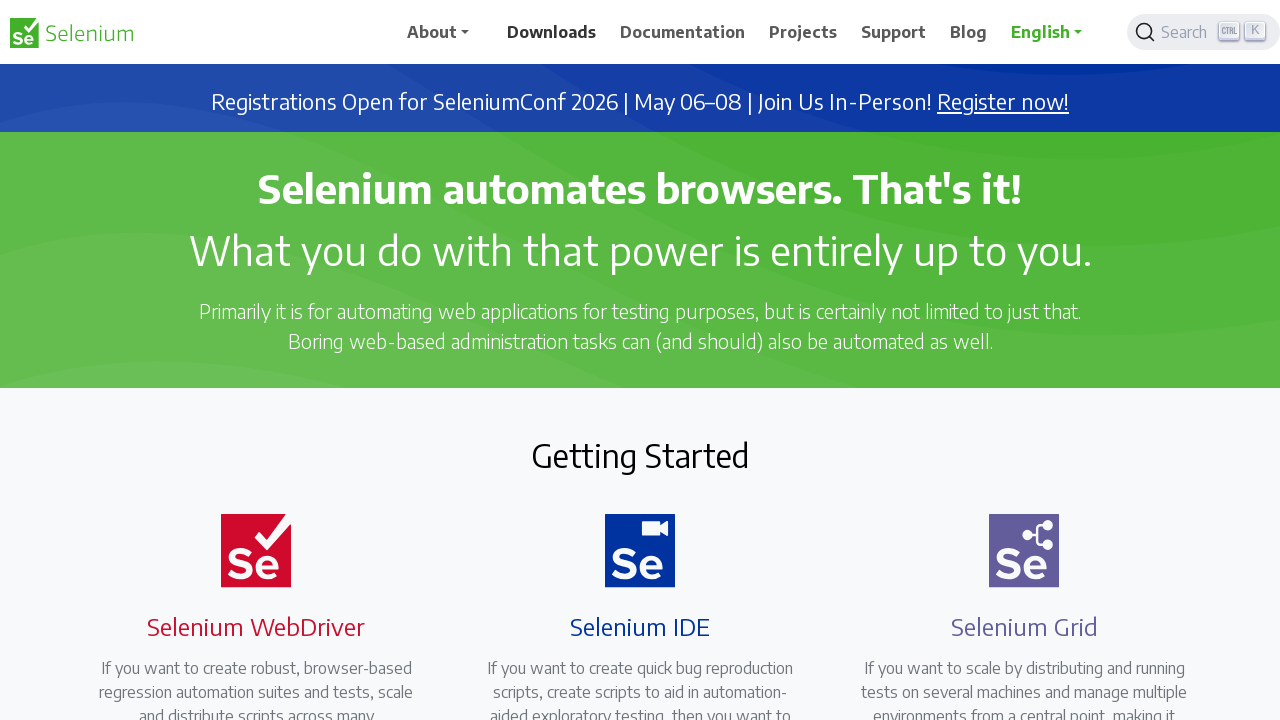

Pressed Escape key to close context menu
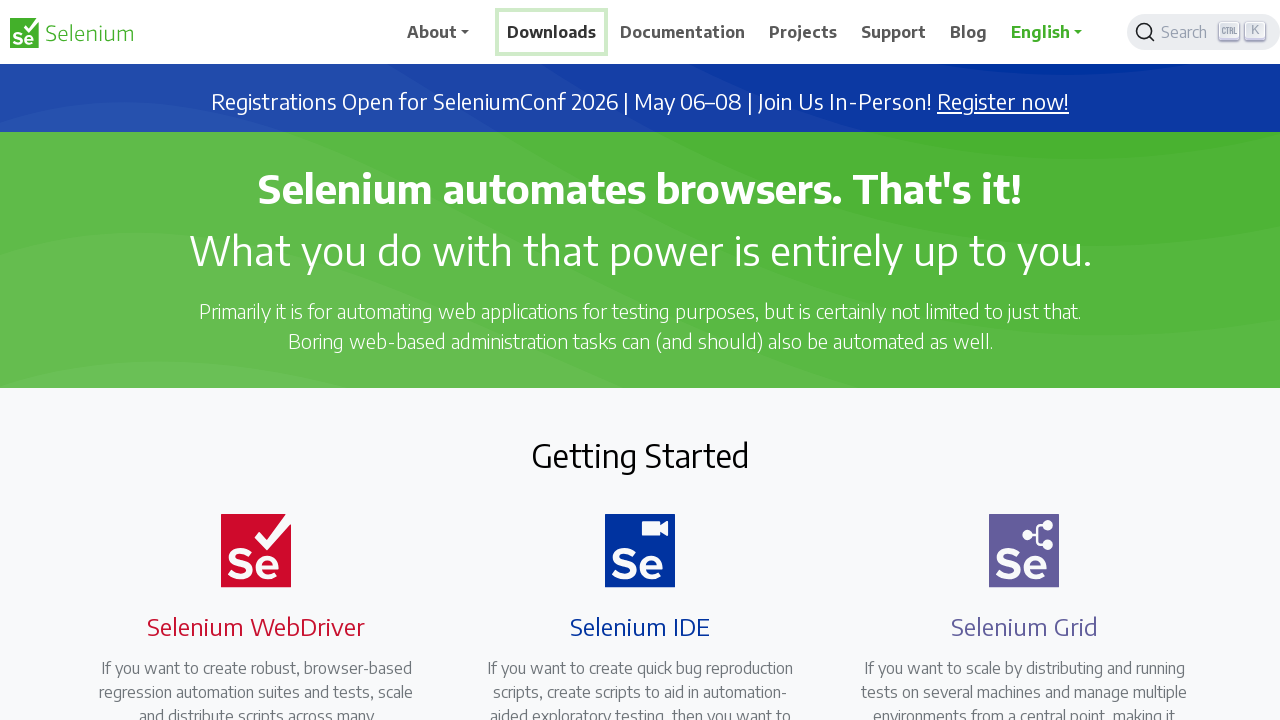

Clicked on Downloads link to navigate to Downloads page at (552, 32) on xpath=//span[.='Downloads']
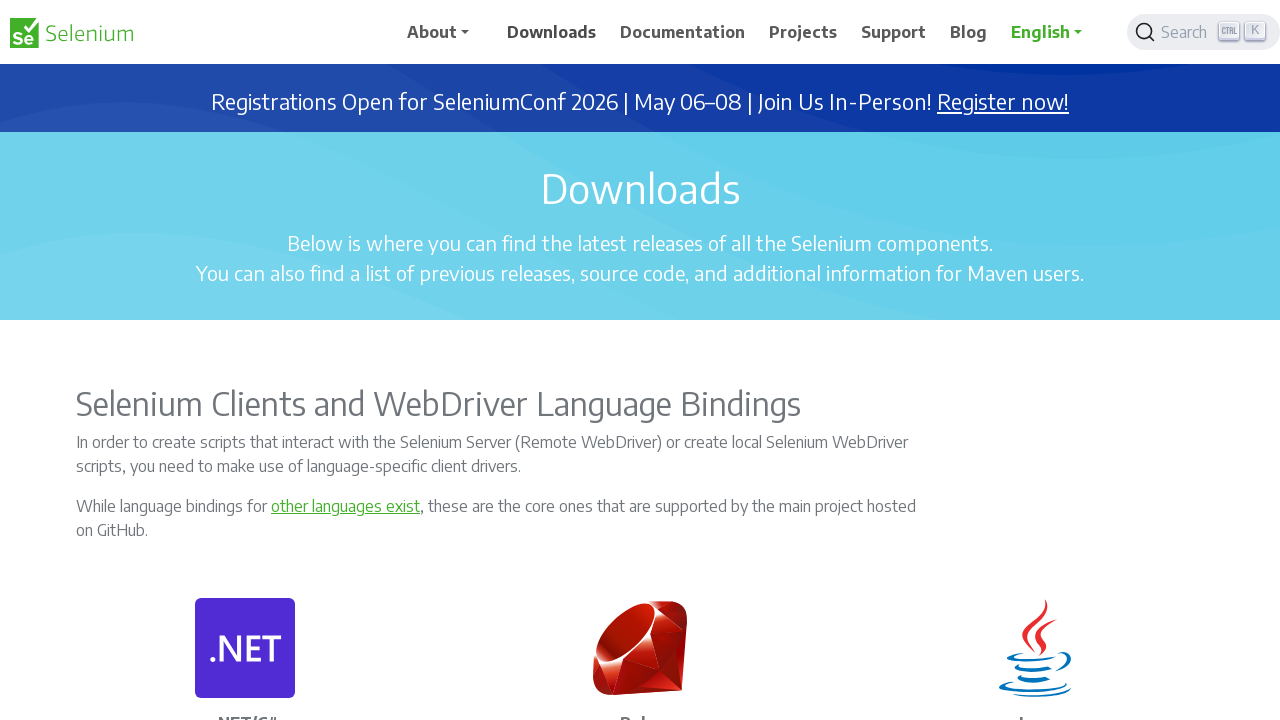

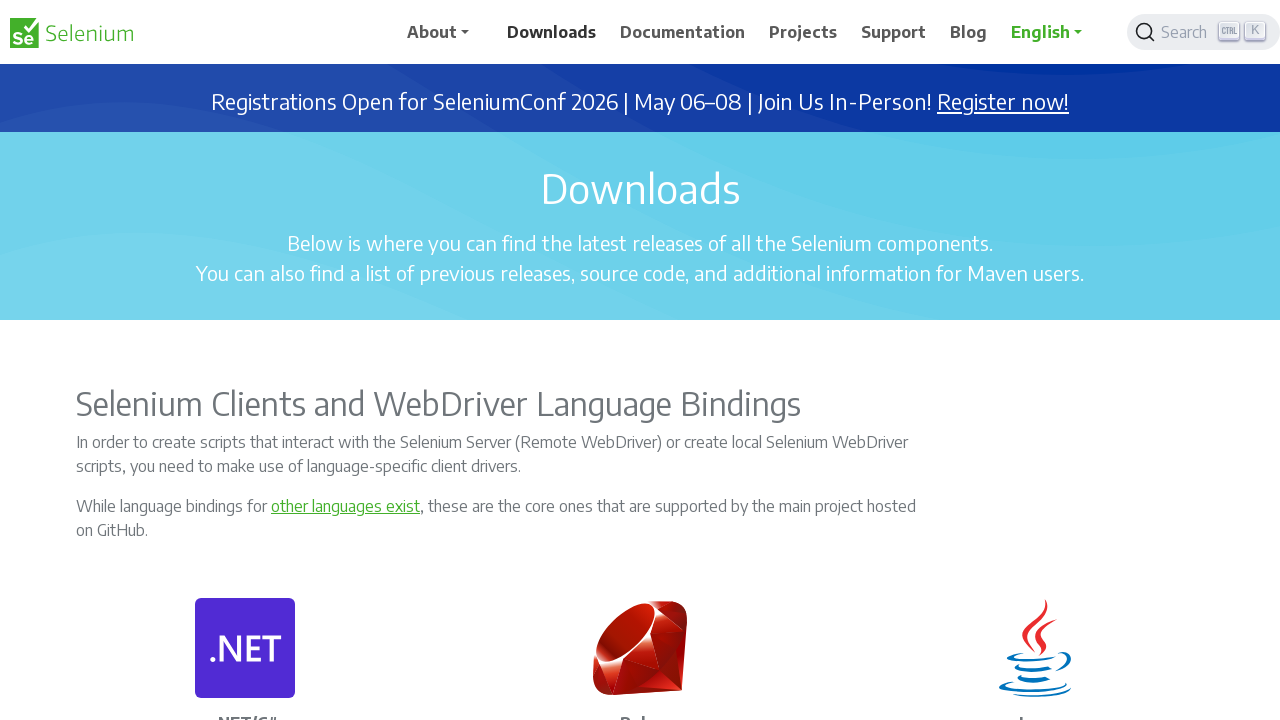